Tests sorting a data table (table2 with class attributes) in descending order by clicking the dues column header twice

Starting URL: http://the-internet.herokuapp.com/tables

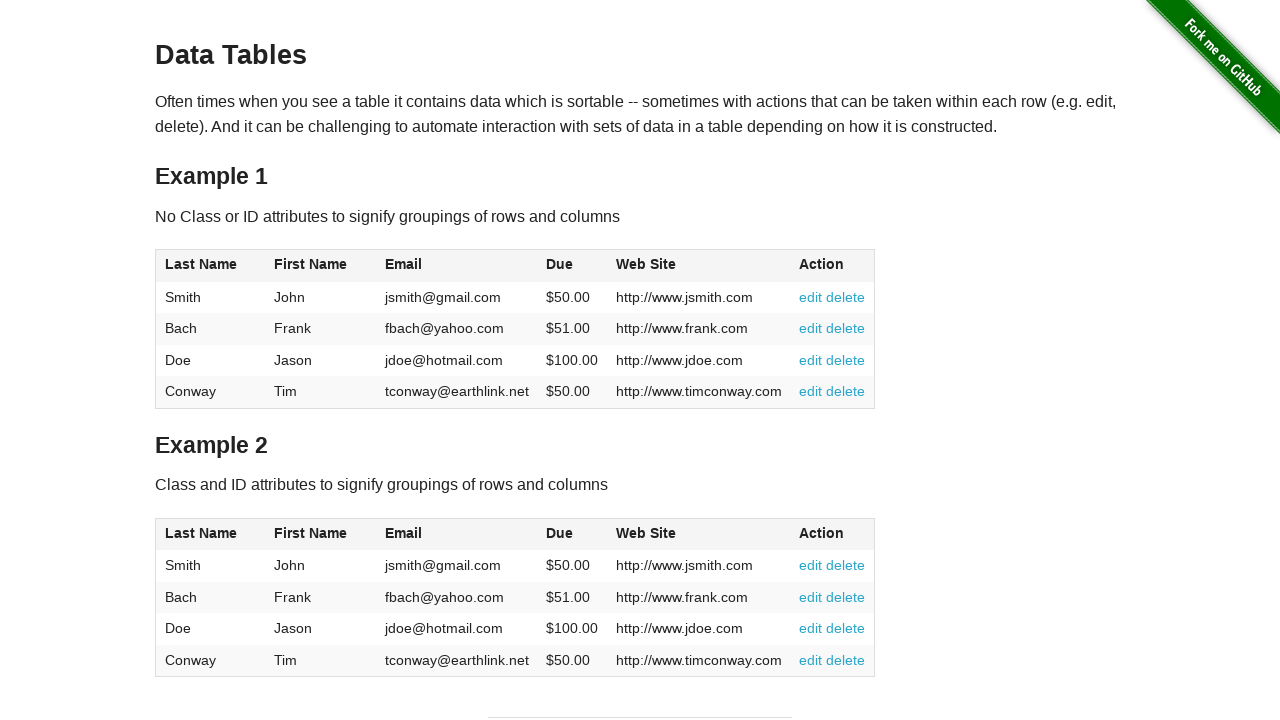

Clicked dues column header in table2 for first sort (ascending) at (560, 533) on #table2 thead .dues
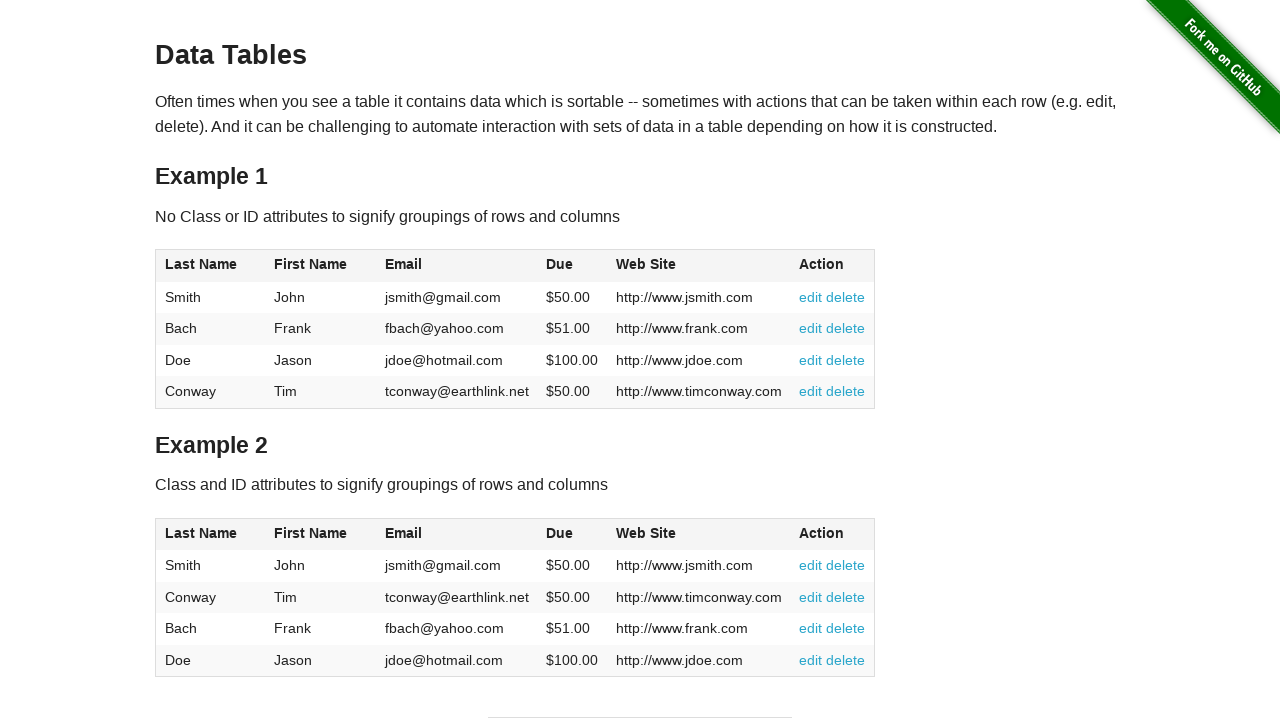

Clicked dues column header in table2 for second sort (descending) at (560, 533) on #table2 thead .dues
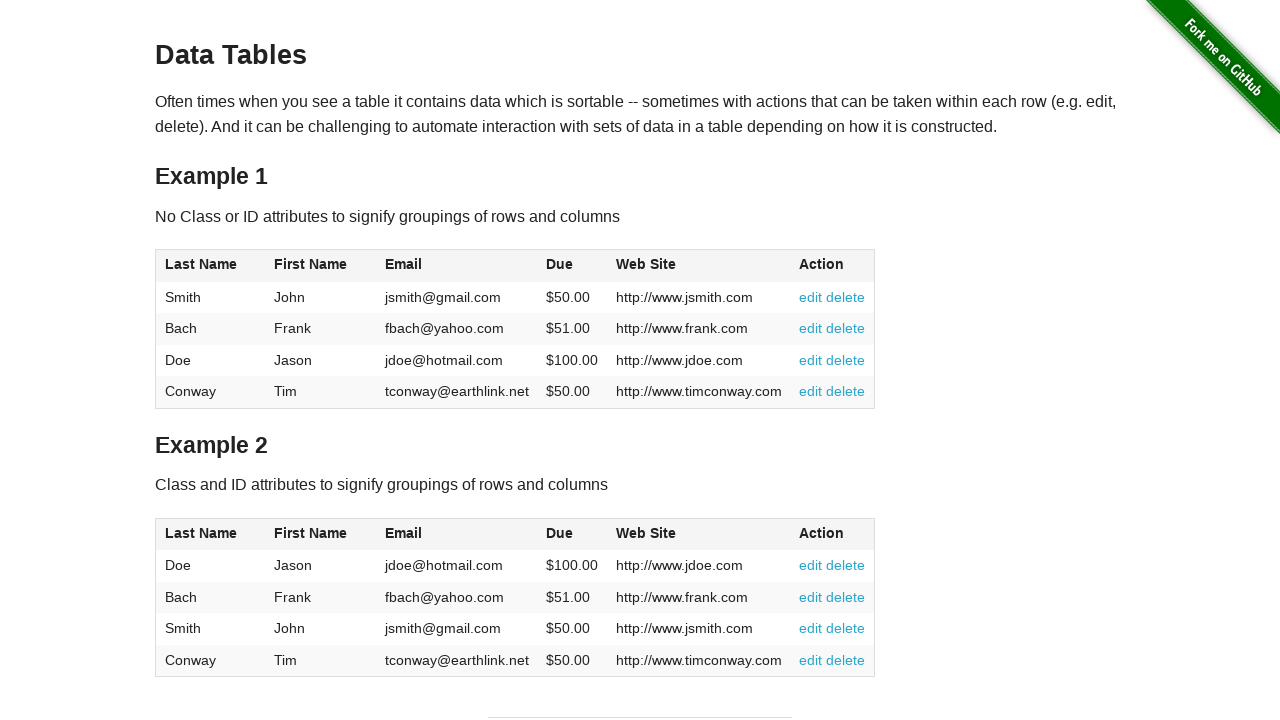

Verified table data is present after sorting in descending order
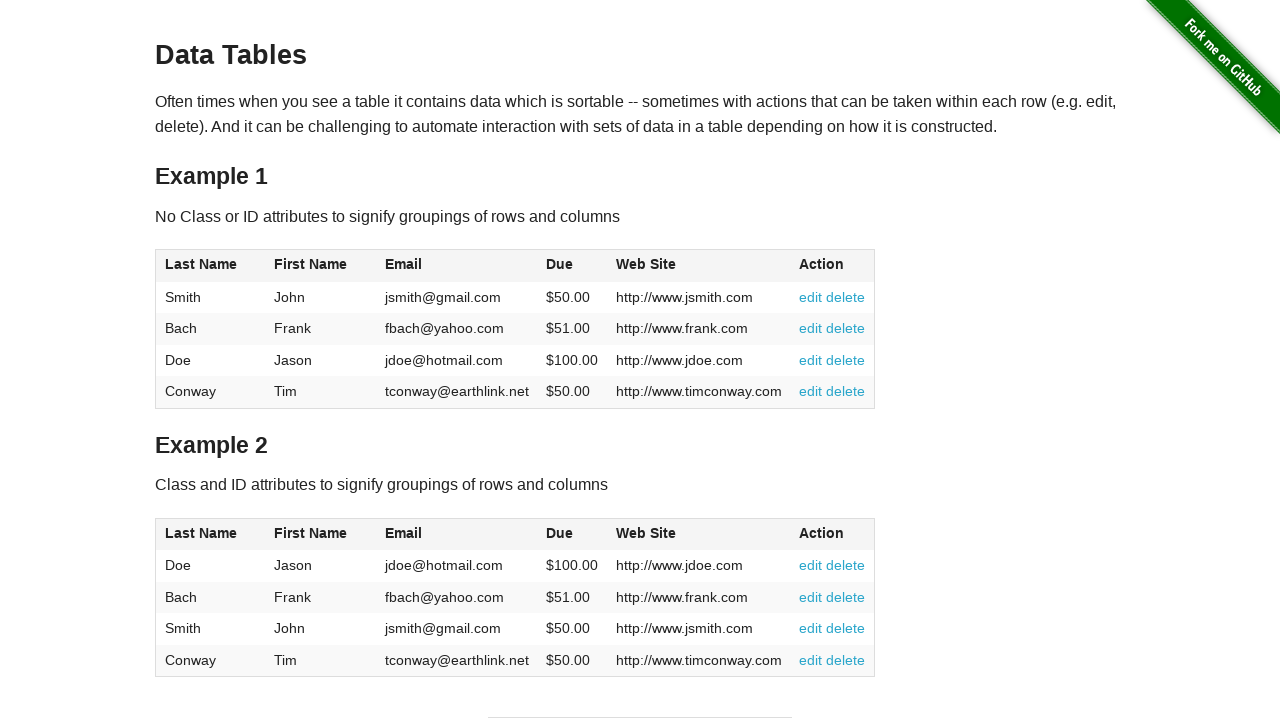

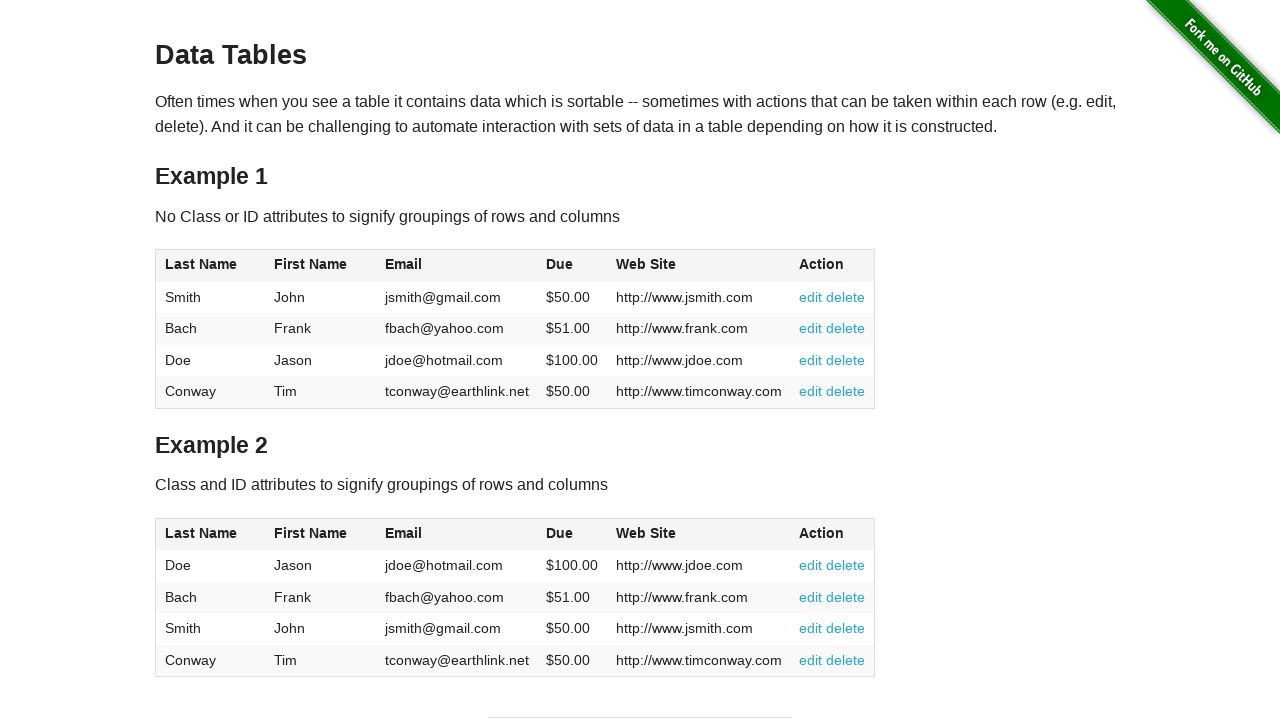